Tests drag and drop functionality on jQuery UI demo page using the drag_to method to move an element to a drop target within an iframe.

Starting URL: https://jqueryui.com/droppable/

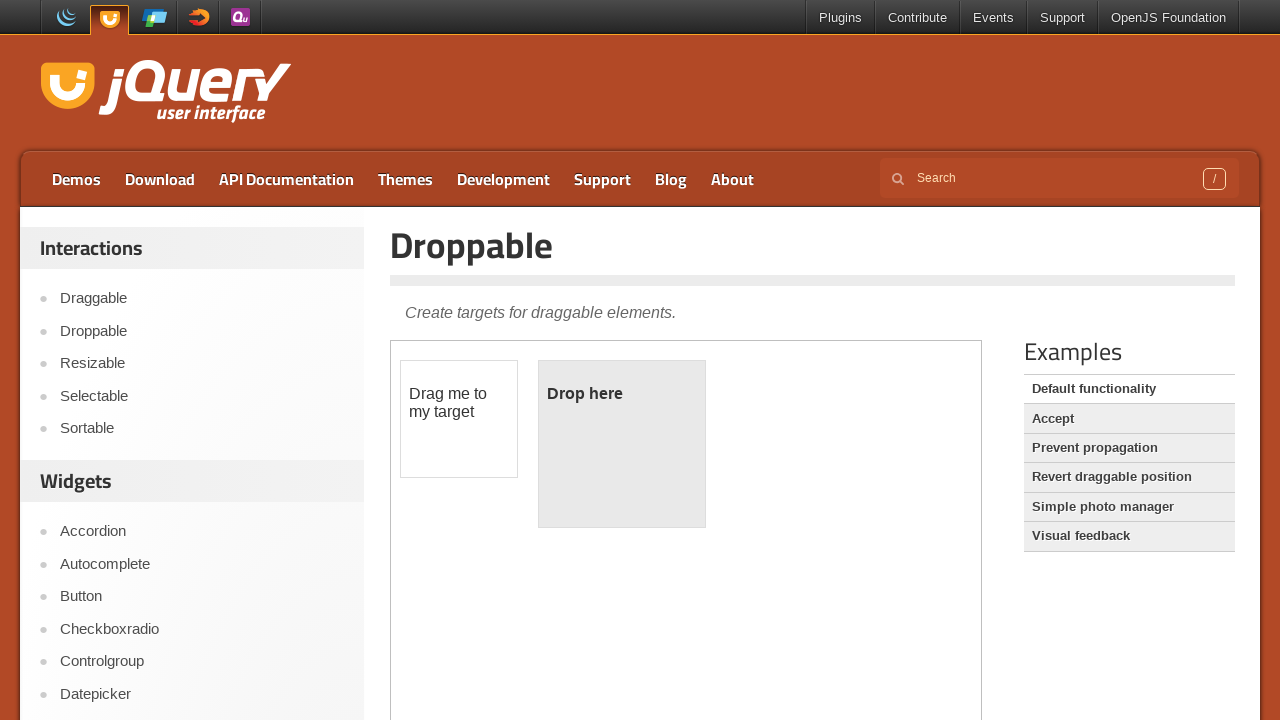

Located demo iframe
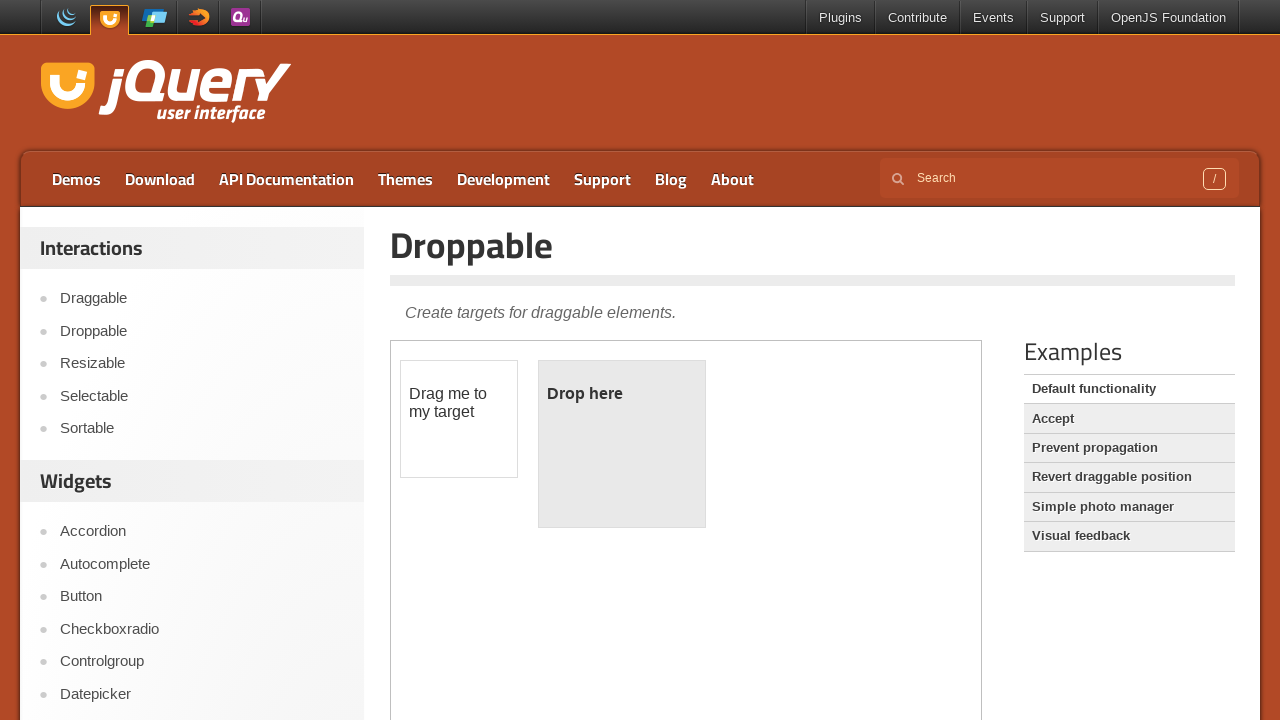

Located draggable element in iframe
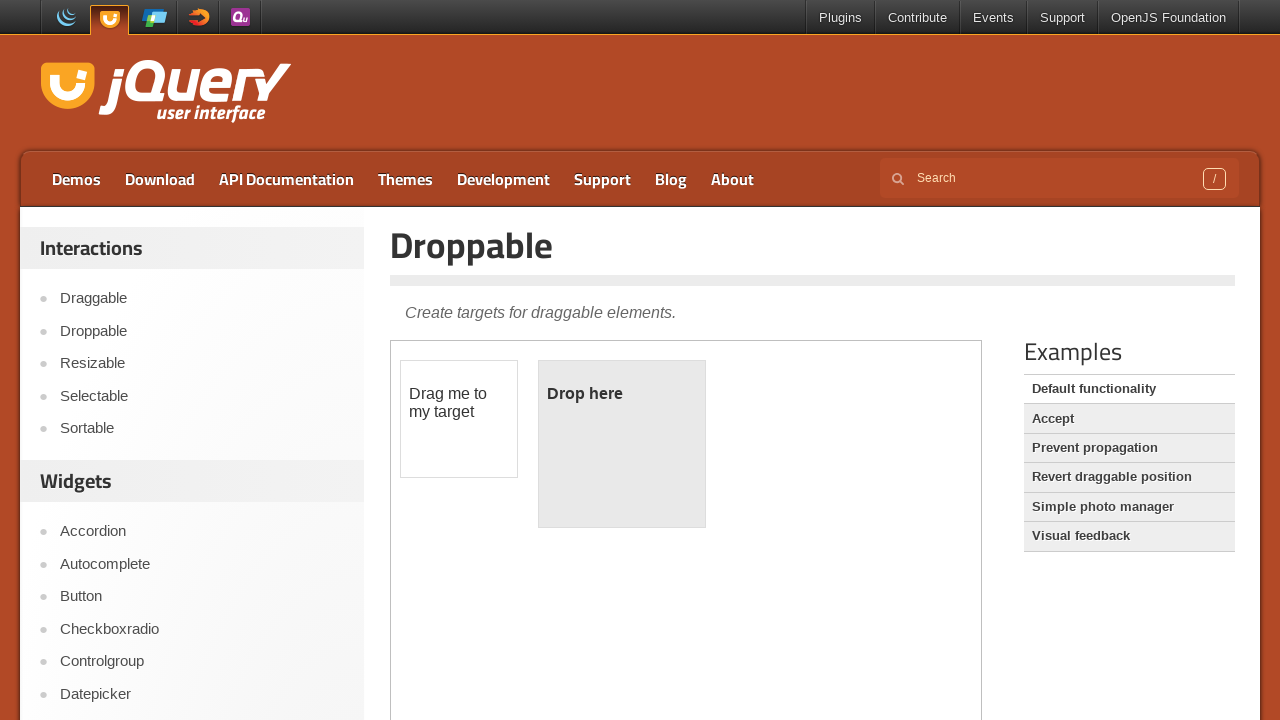

Located droppable element in iframe
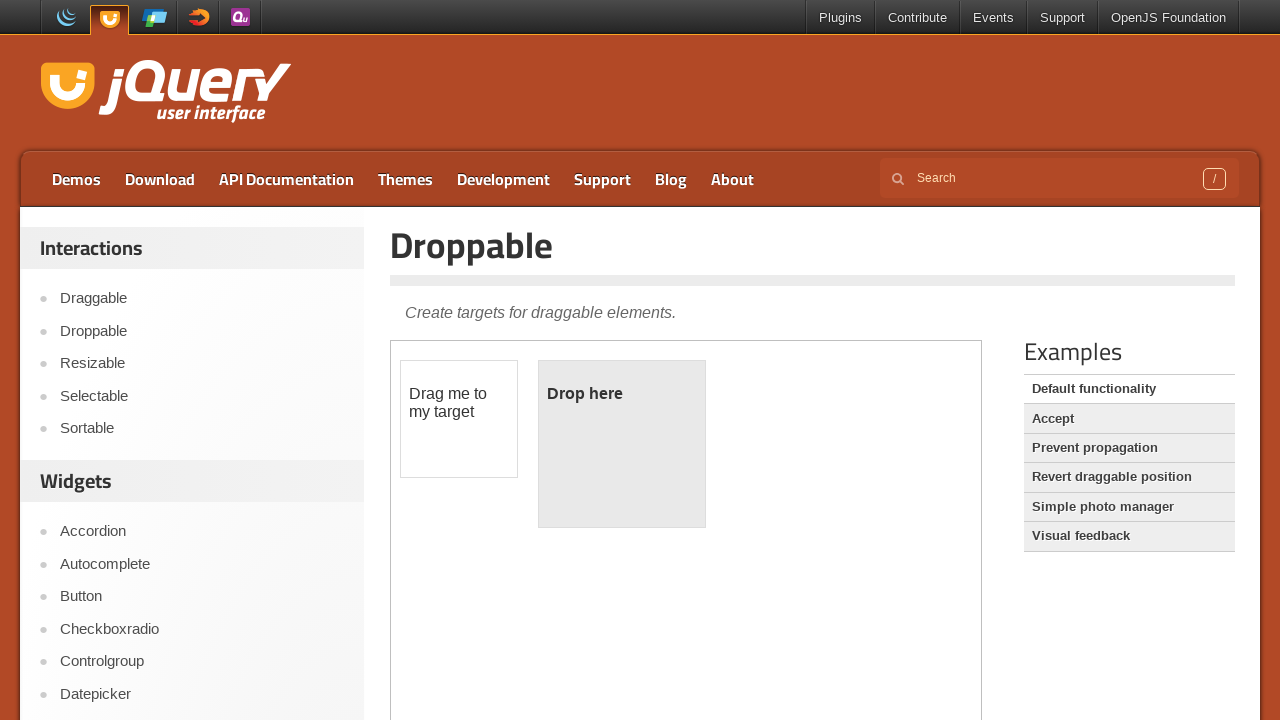

Dragged element to drop target at (622, 444)
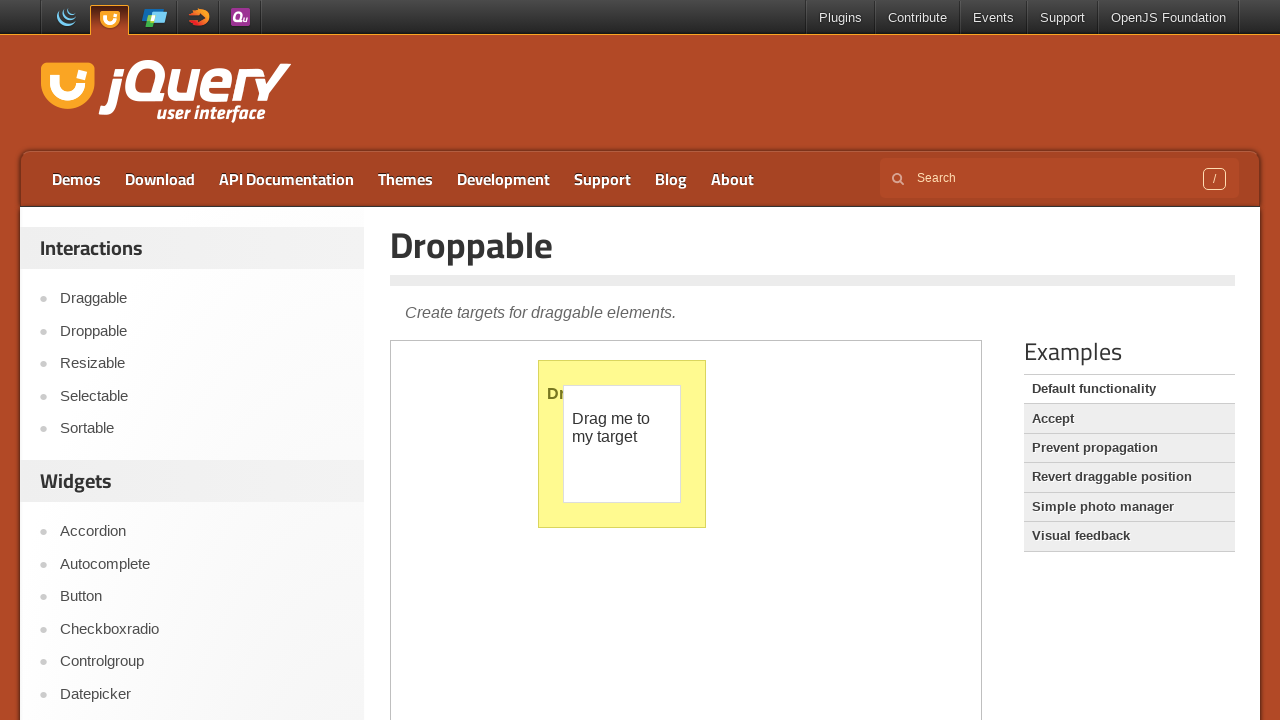

Waited for drag and drop animation to complete
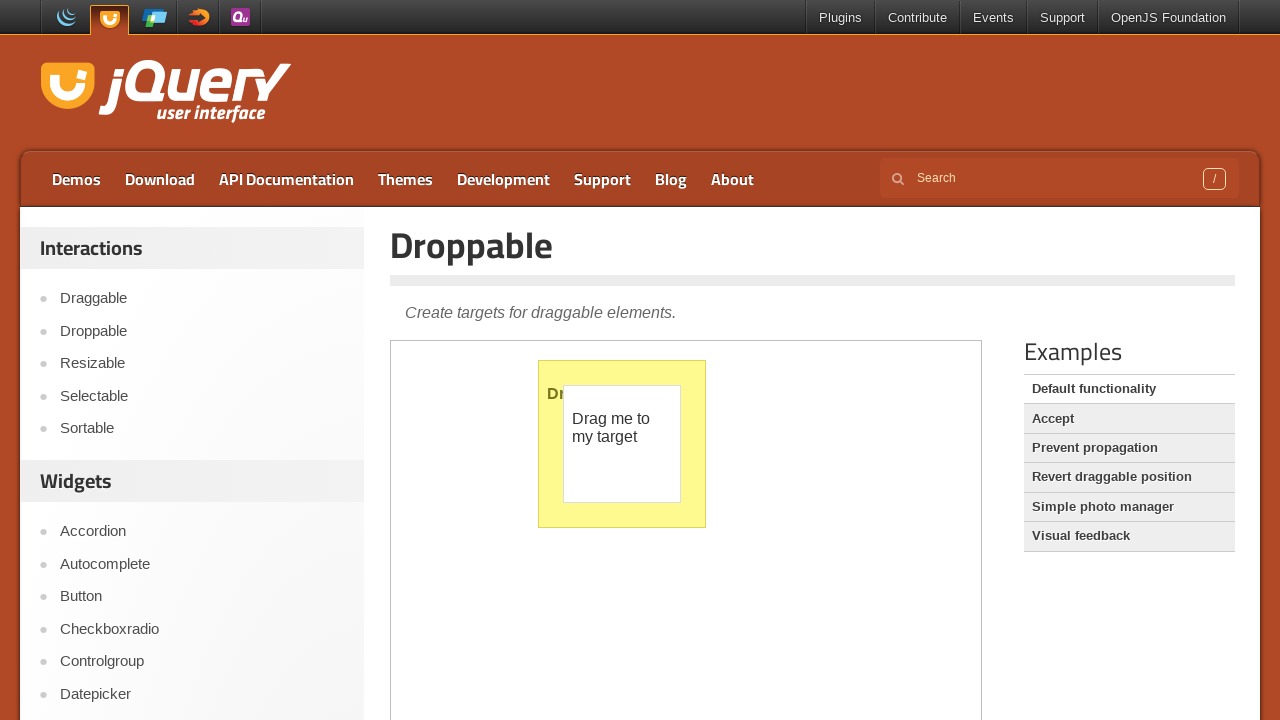

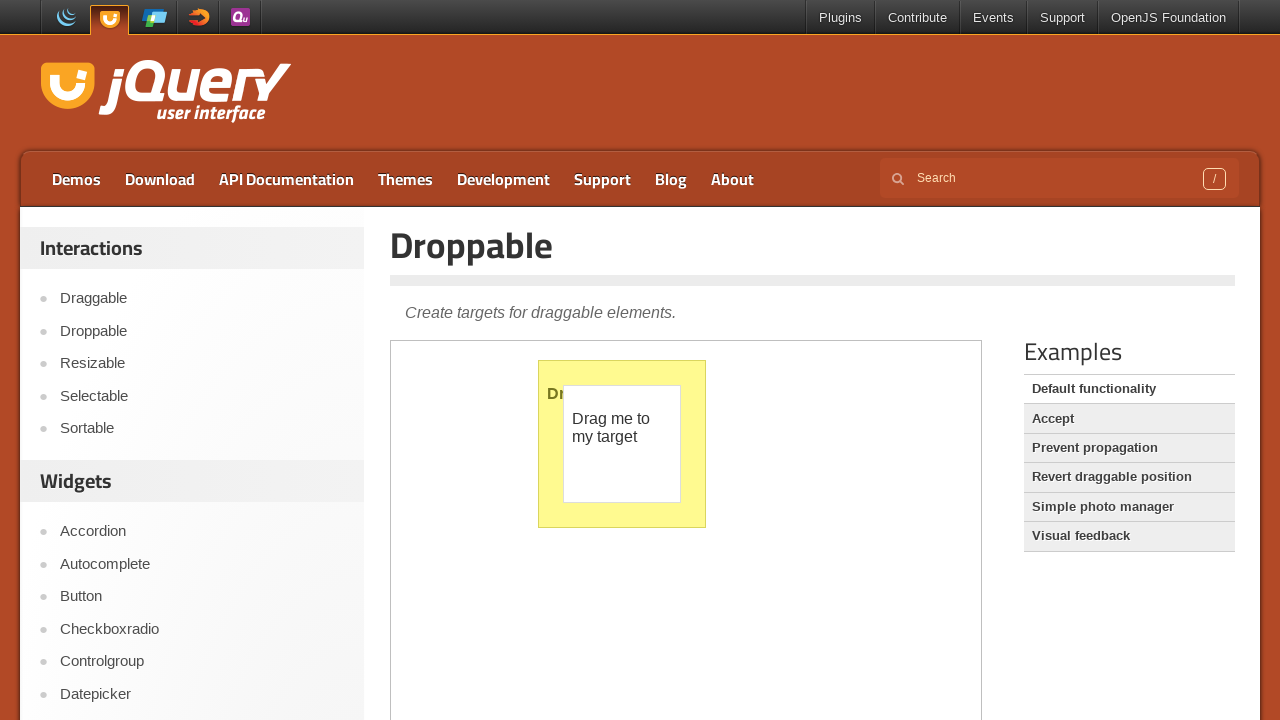